Tests JavaScript prompt alert handling by navigating to W3Schools tryit editor, switching to the result iframe, clicking a button to trigger a prompt, entering text into the prompt, and accepting it.

Starting URL: https://www.w3schools.com/js/tryit.asp?filename=tryjs_prompt

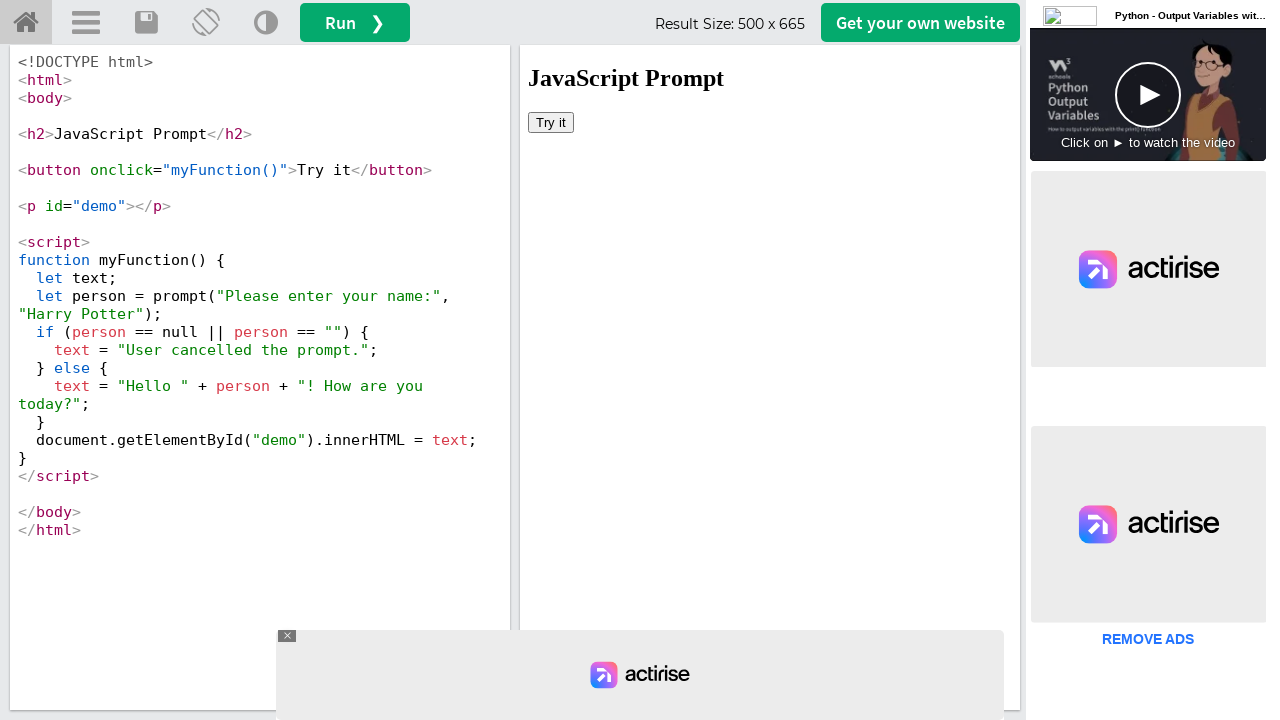

Waited for iframe #iframeResult to load
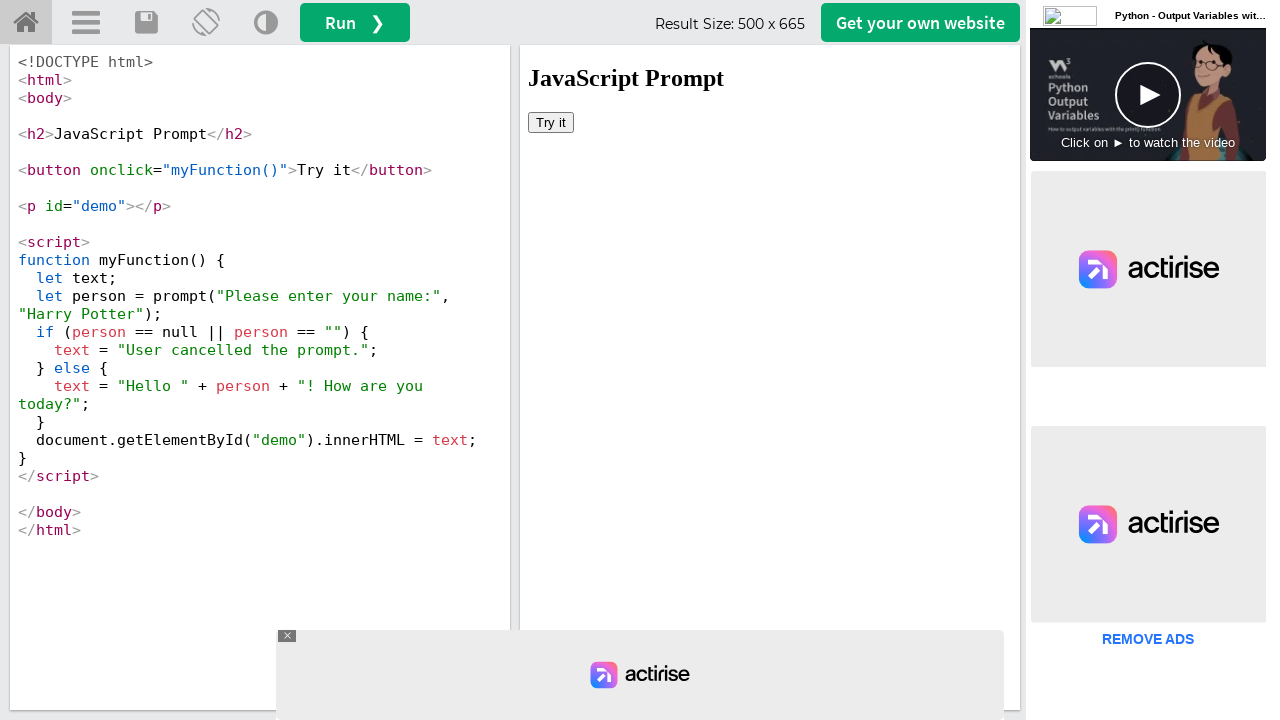

Located iframe #iframeResult
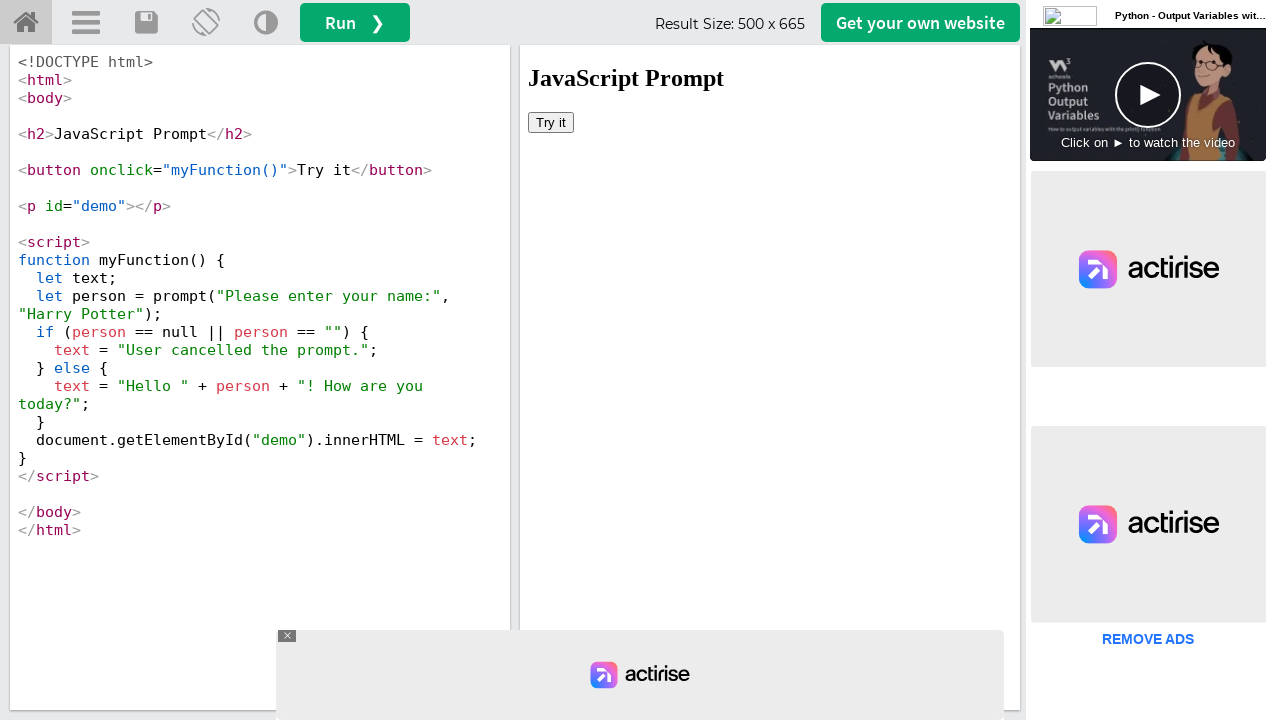

Clicked button with onclick='myFunction()' in iframe at (551, 122) on #iframeResult >> internal:control=enter-frame >> xpath=//button[@onclick='myFunc
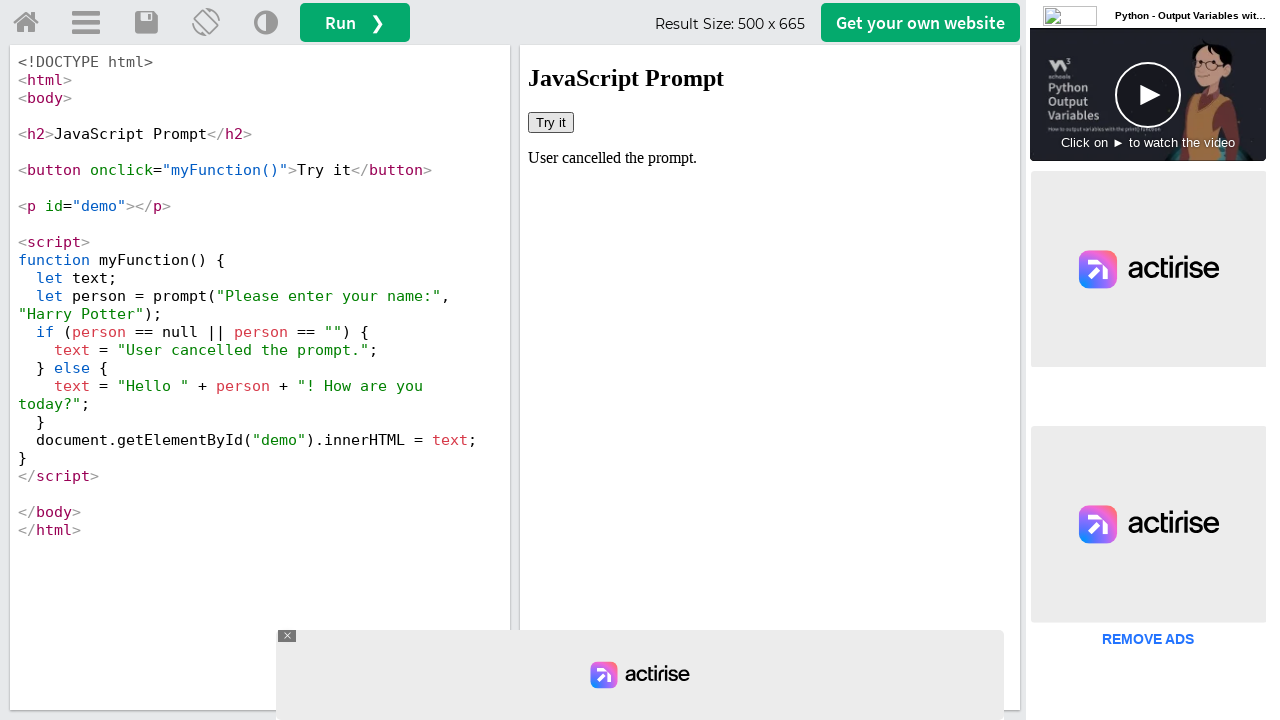

Set up dialog handler to accept prompts with text 'Hello Sunday!!!!'
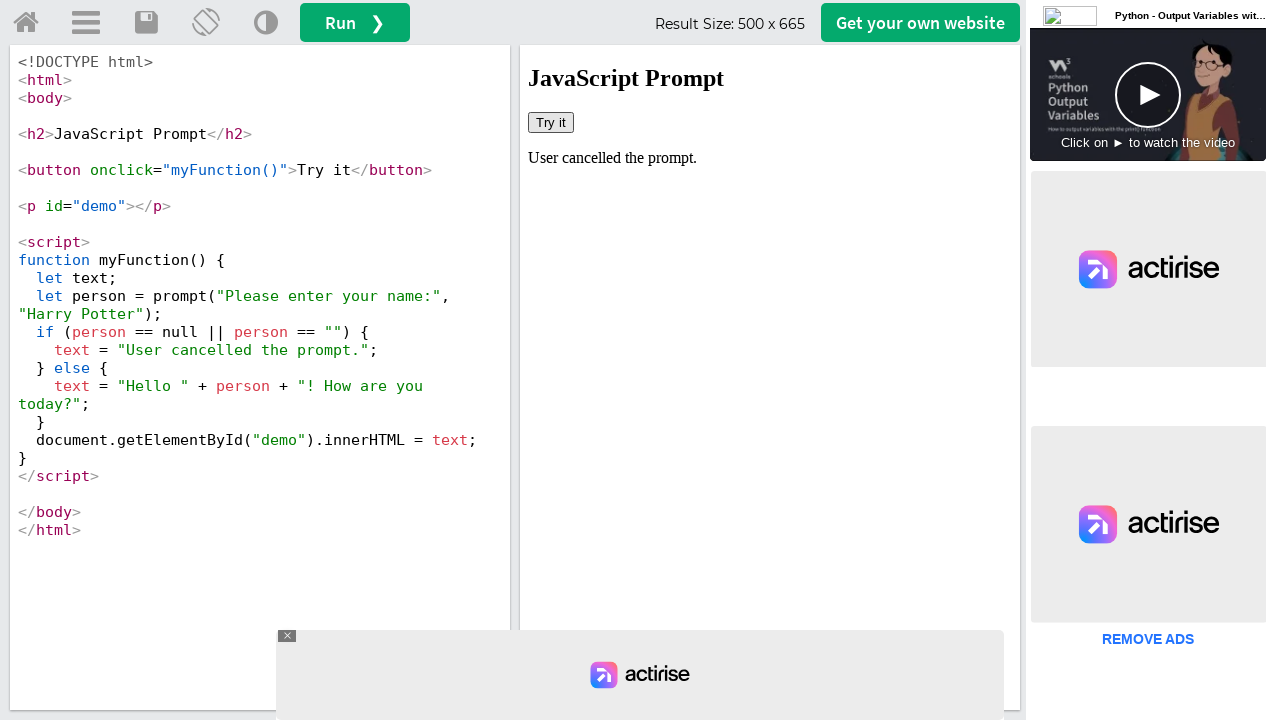

Clicked button again to trigger prompt with handler active at (551, 122) on #iframeResult >> internal:control=enter-frame >> xpath=//button[@onclick='myFunc
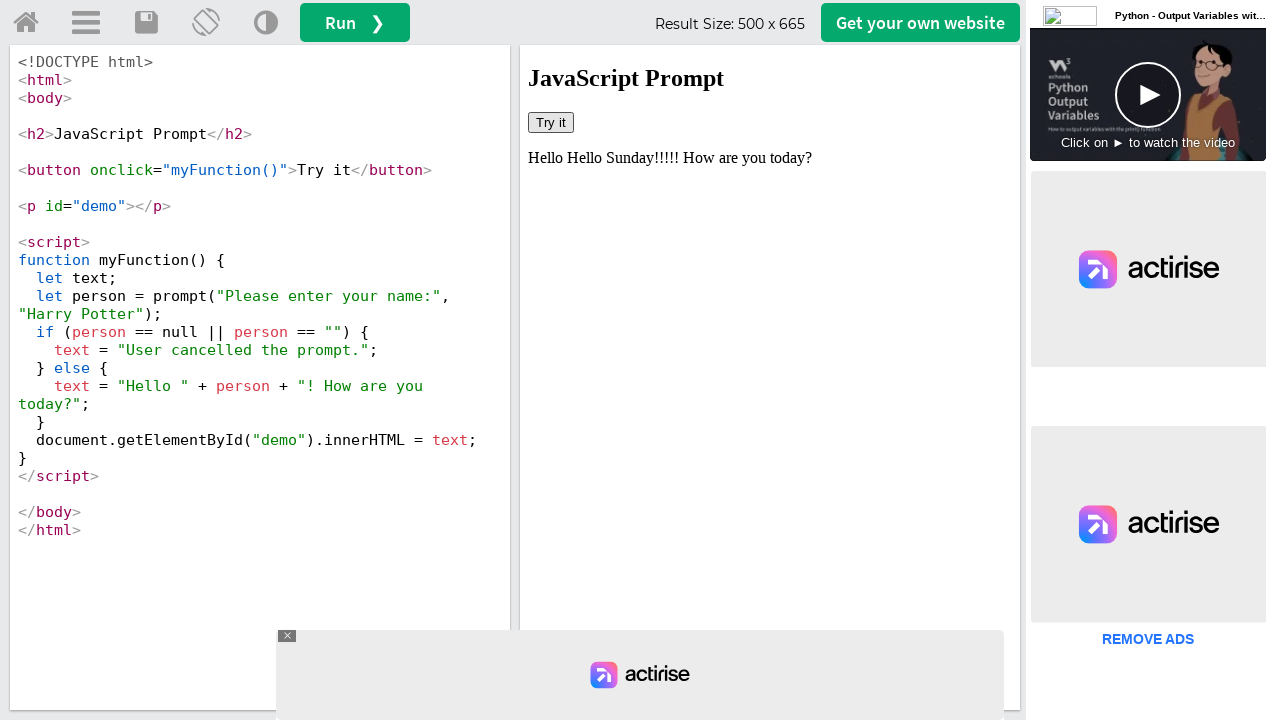

Waited 1000ms for page to update after dialog interaction
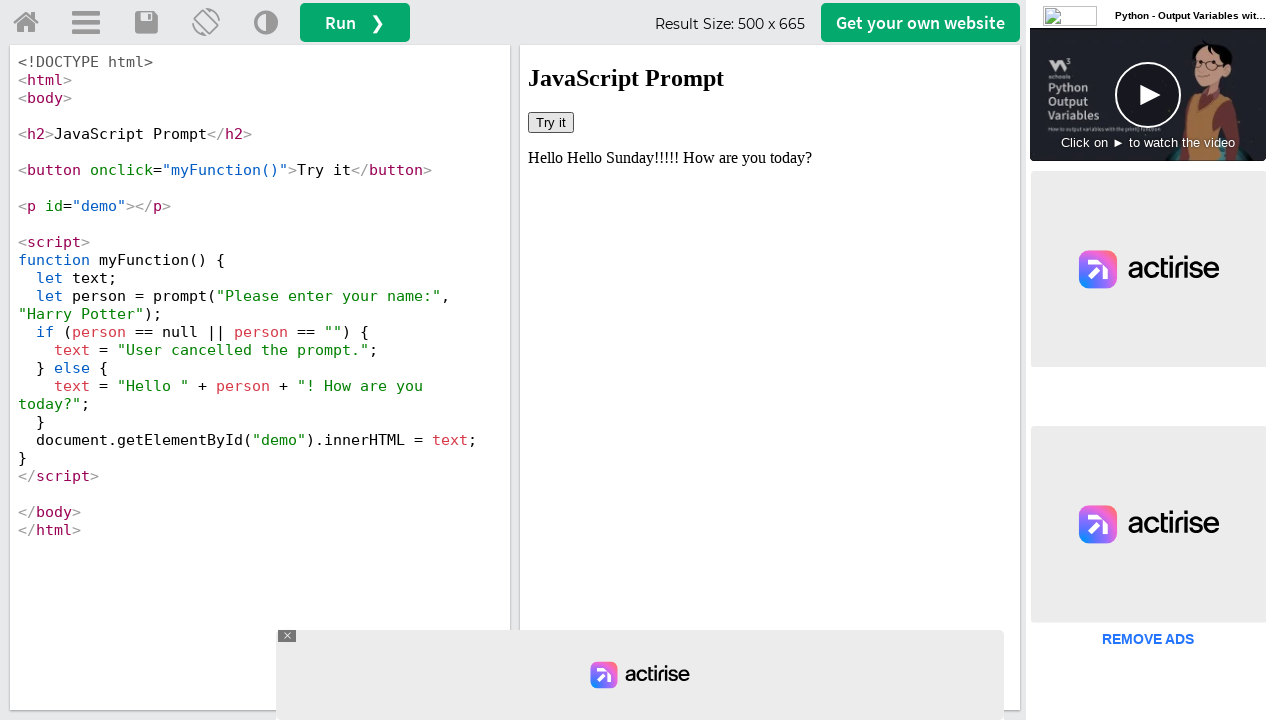

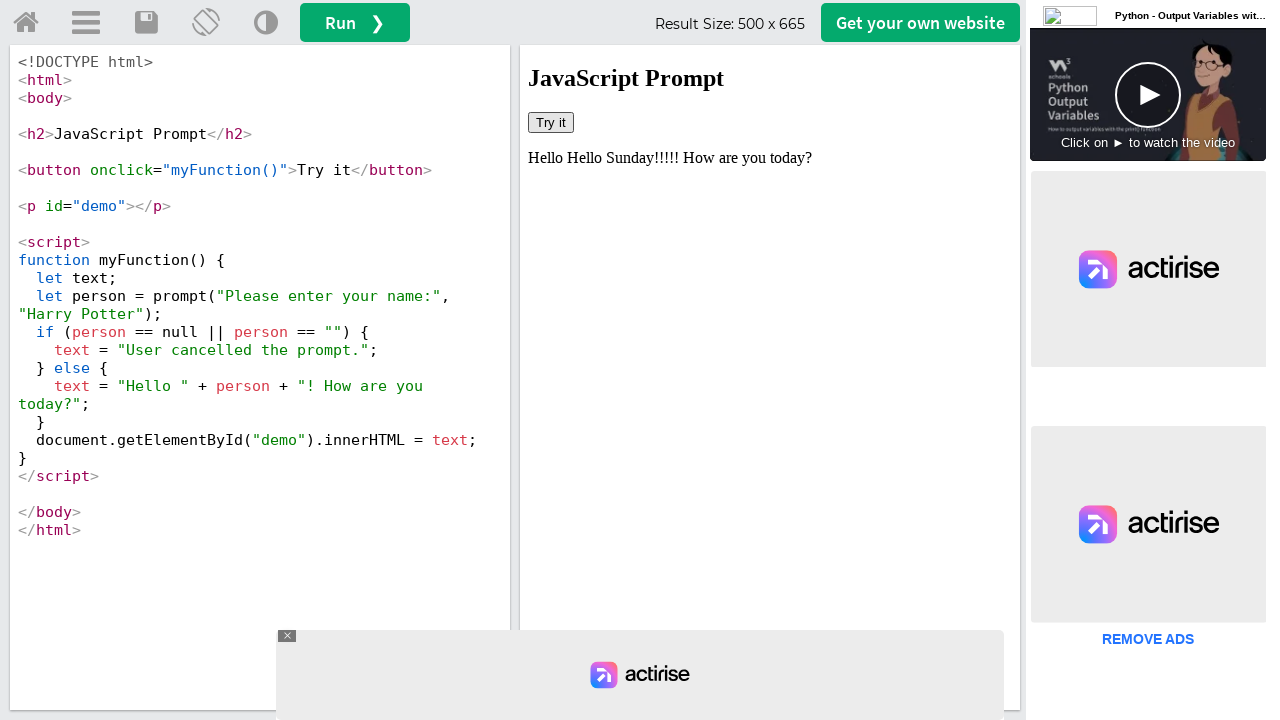